Tests web form submission by filling a text field and clicking submit, then verifies the success message

Starting URL: https://www.selenium.dev/selenium/web/web-form.html

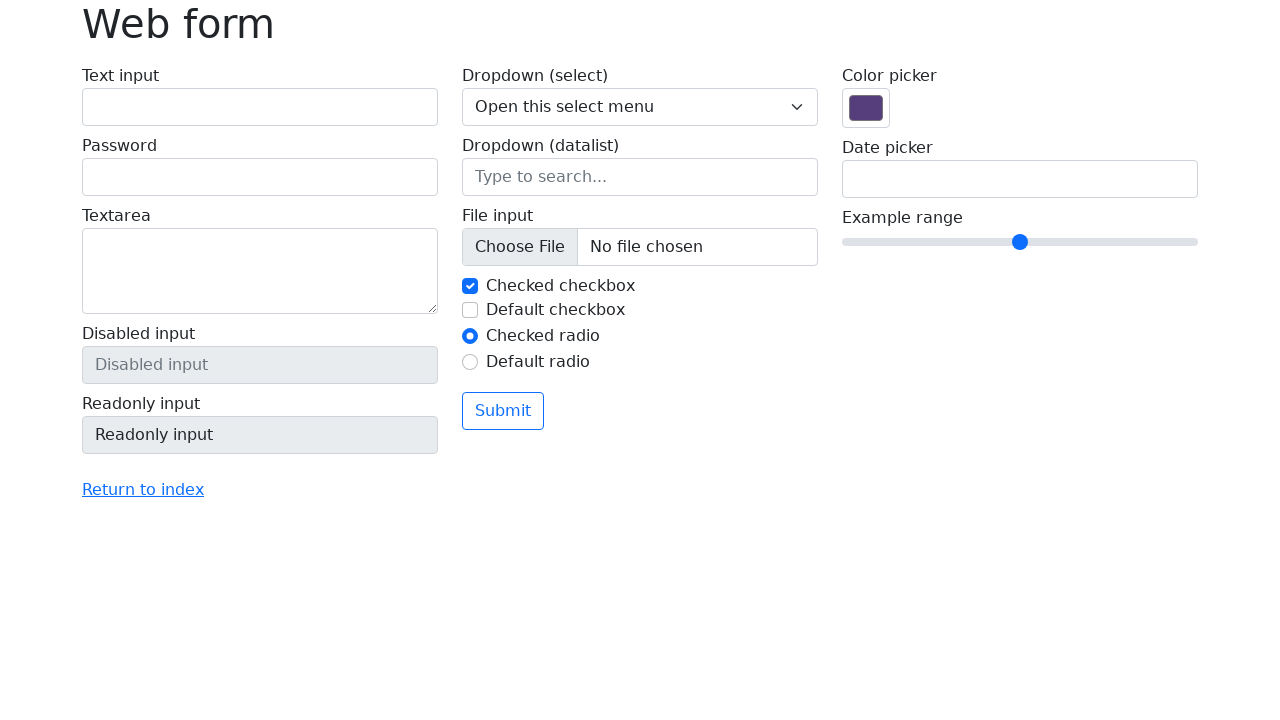

Filled text field with 'Selenium' on input[name='my-text']
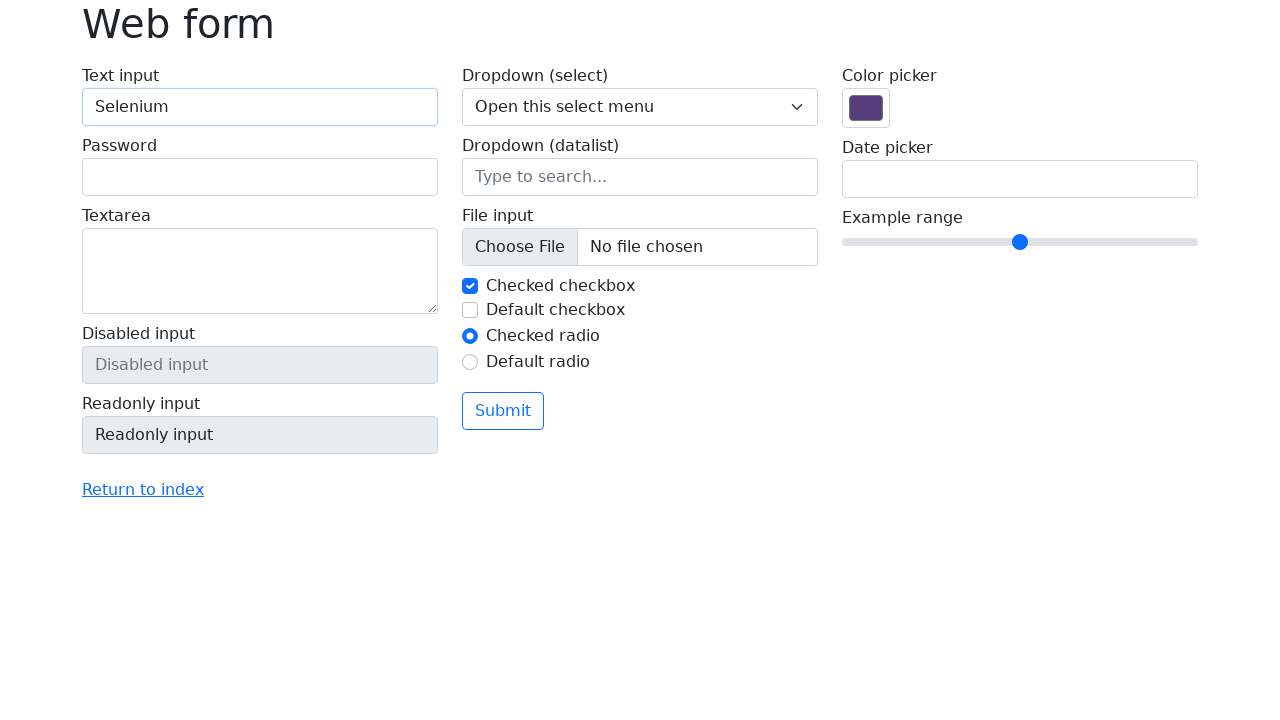

Clicked submit button at (503, 411) on button
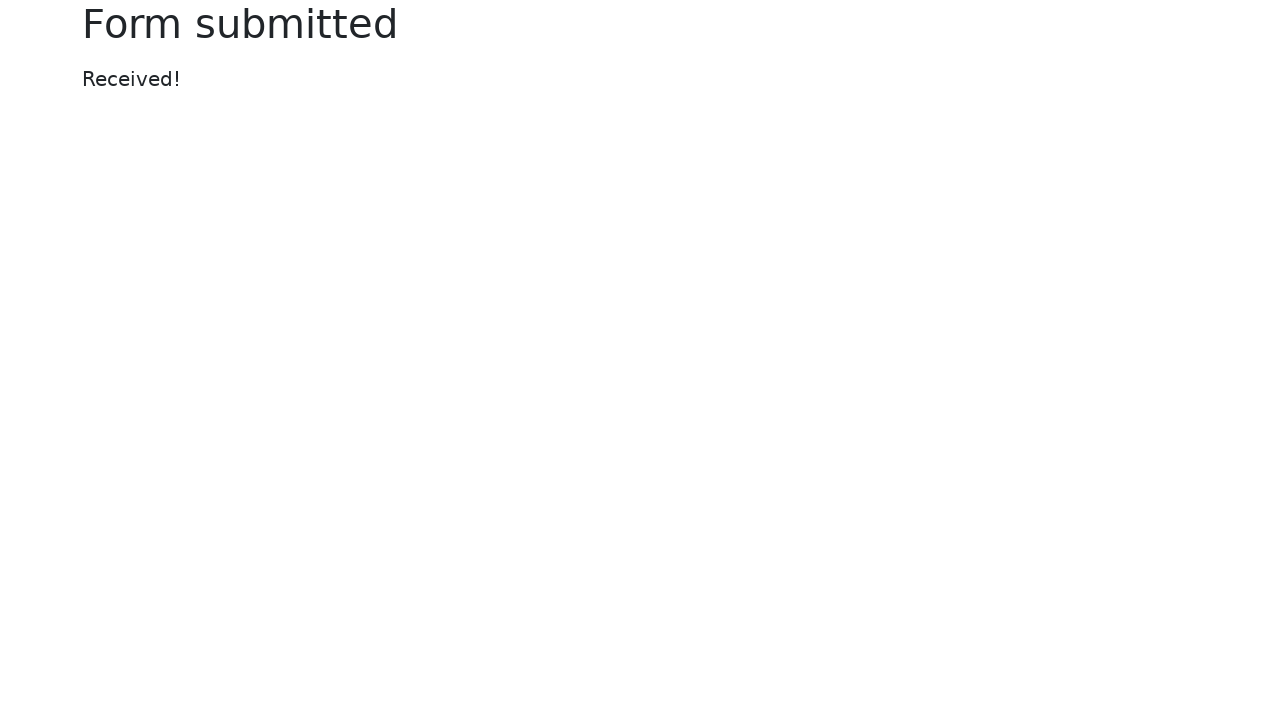

Success message appeared
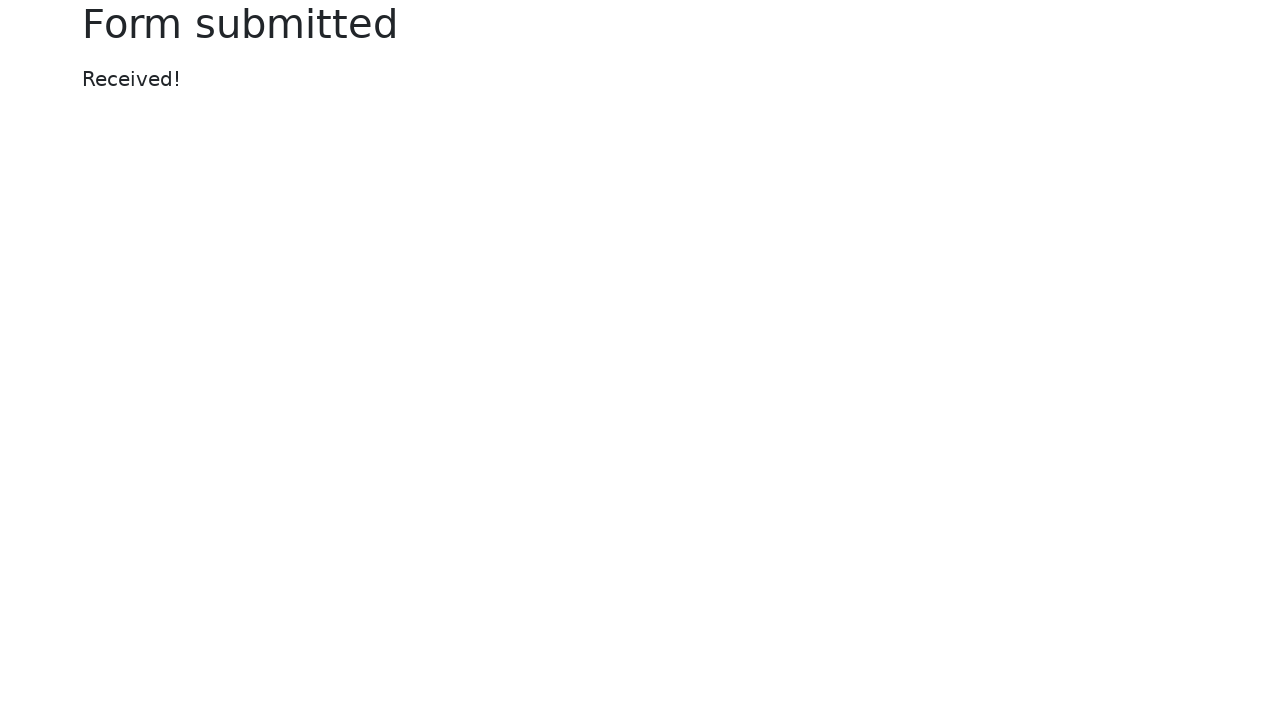

Verified success message displays 'Received!'
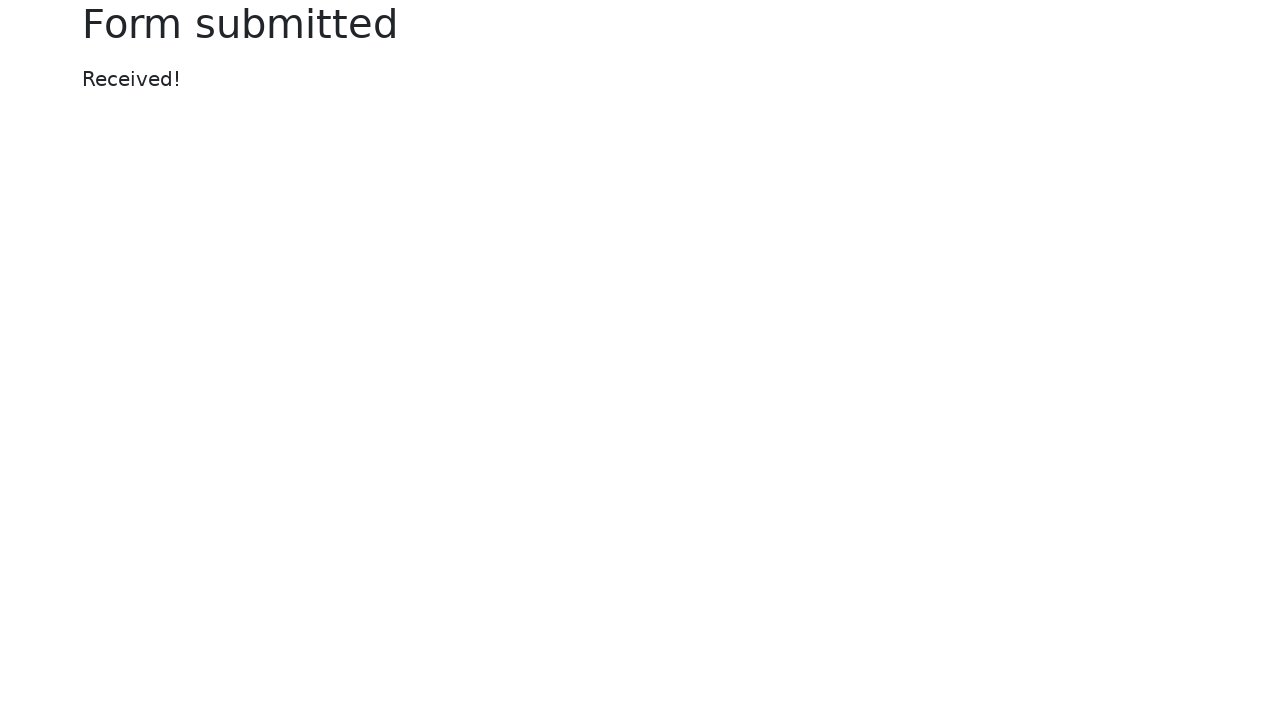

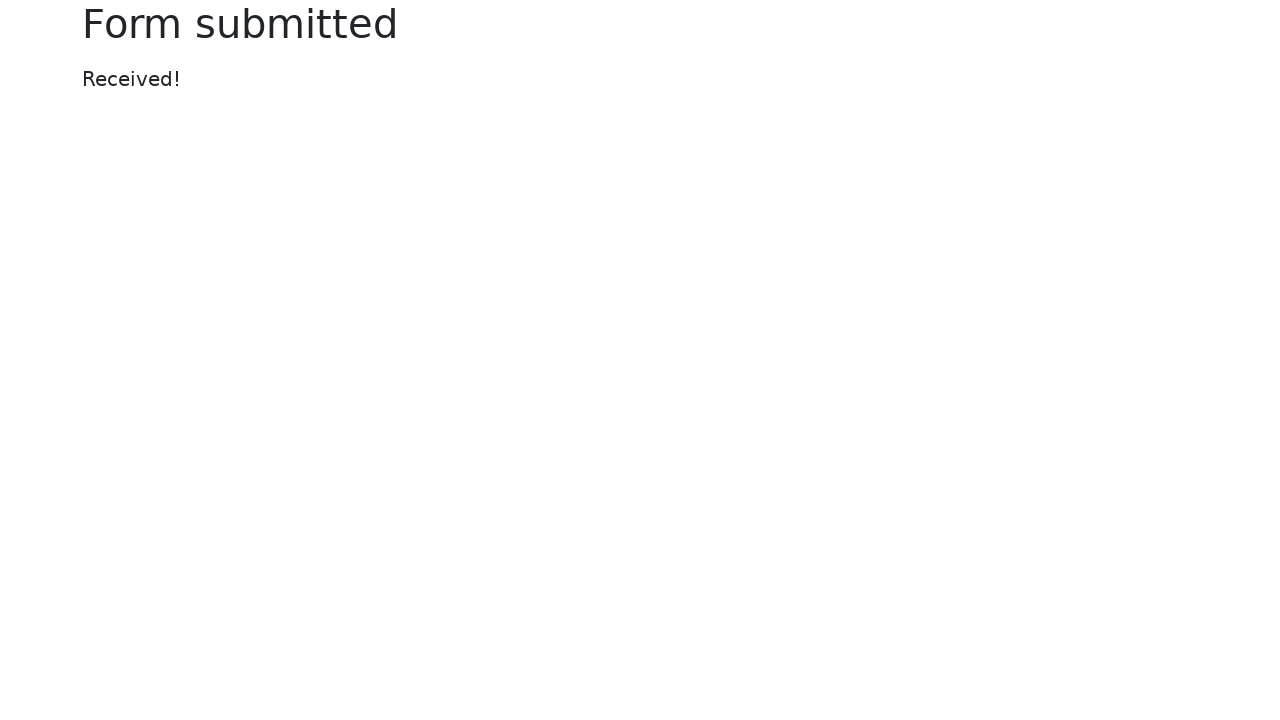